Tests adding a book to cart and verifies the price is displayed correctly in the cart

Starting URL: http://practice.automationtesting.in

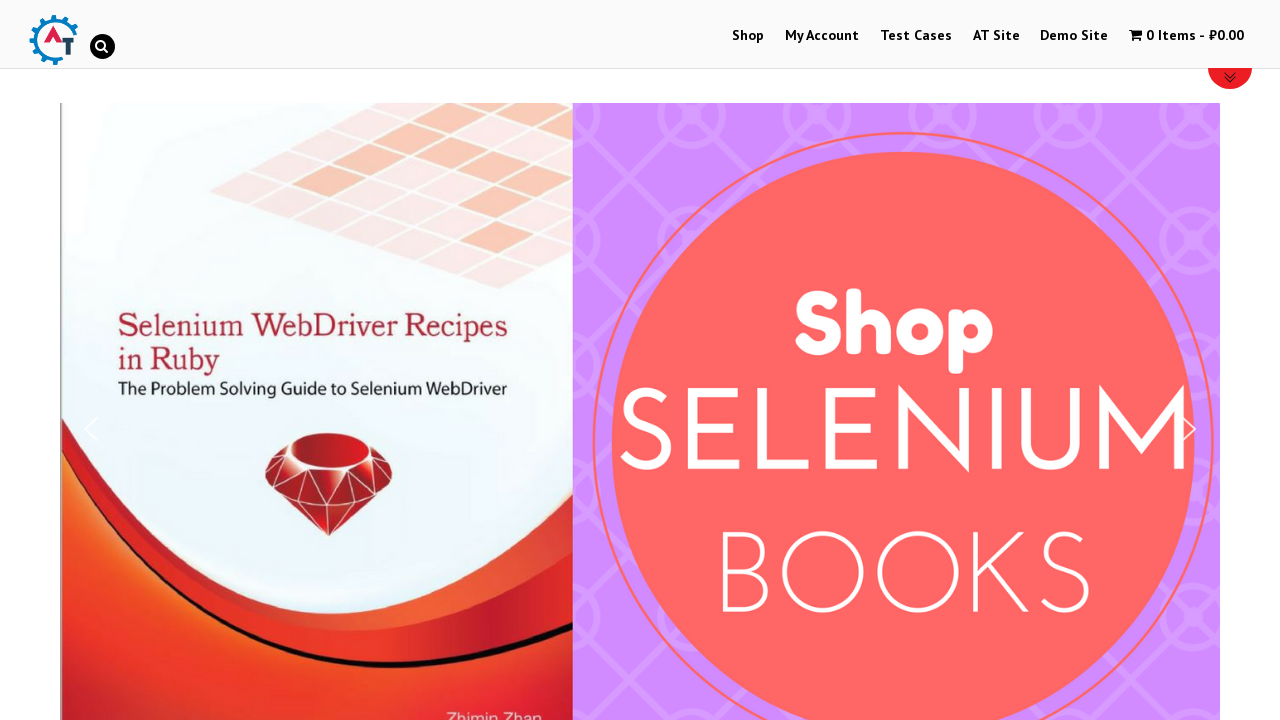

Clicked Shop link to navigate to shop page at (748, 36) on xpath=//a[text()='Shop']
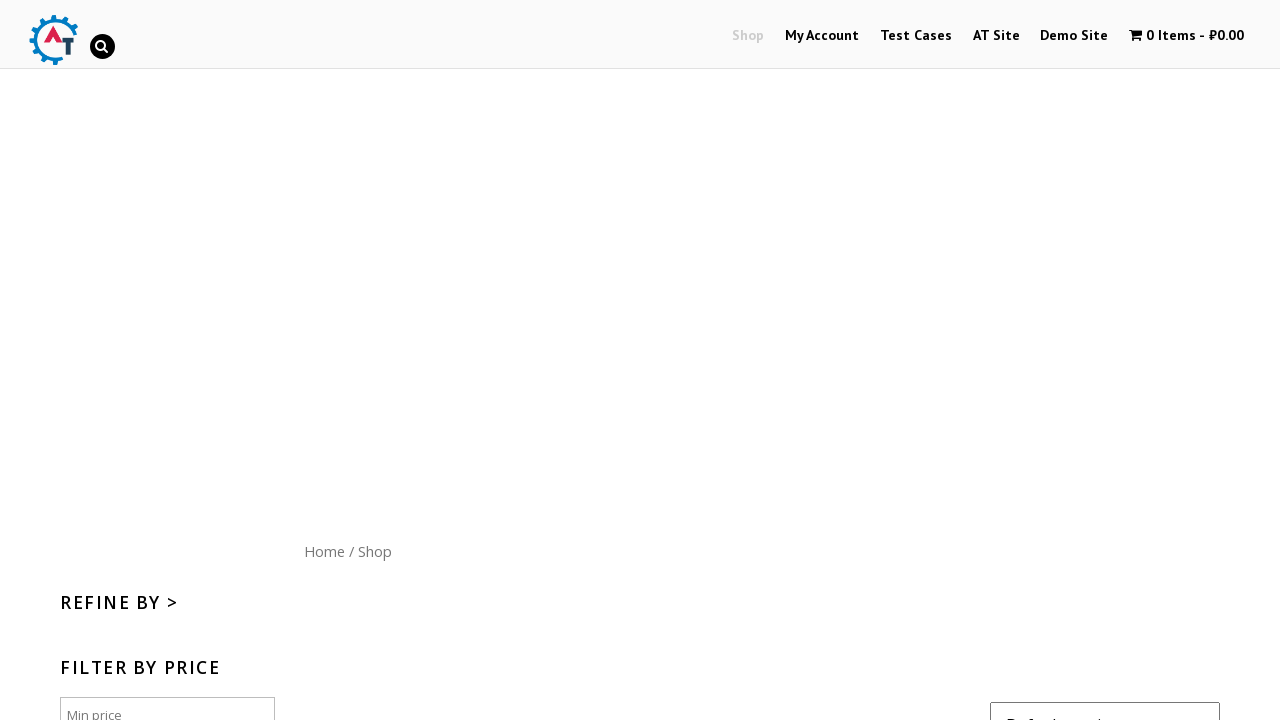

Clicked add to cart button for product 170 at (642, 361) on xpath=//a[@data-product_id='170']
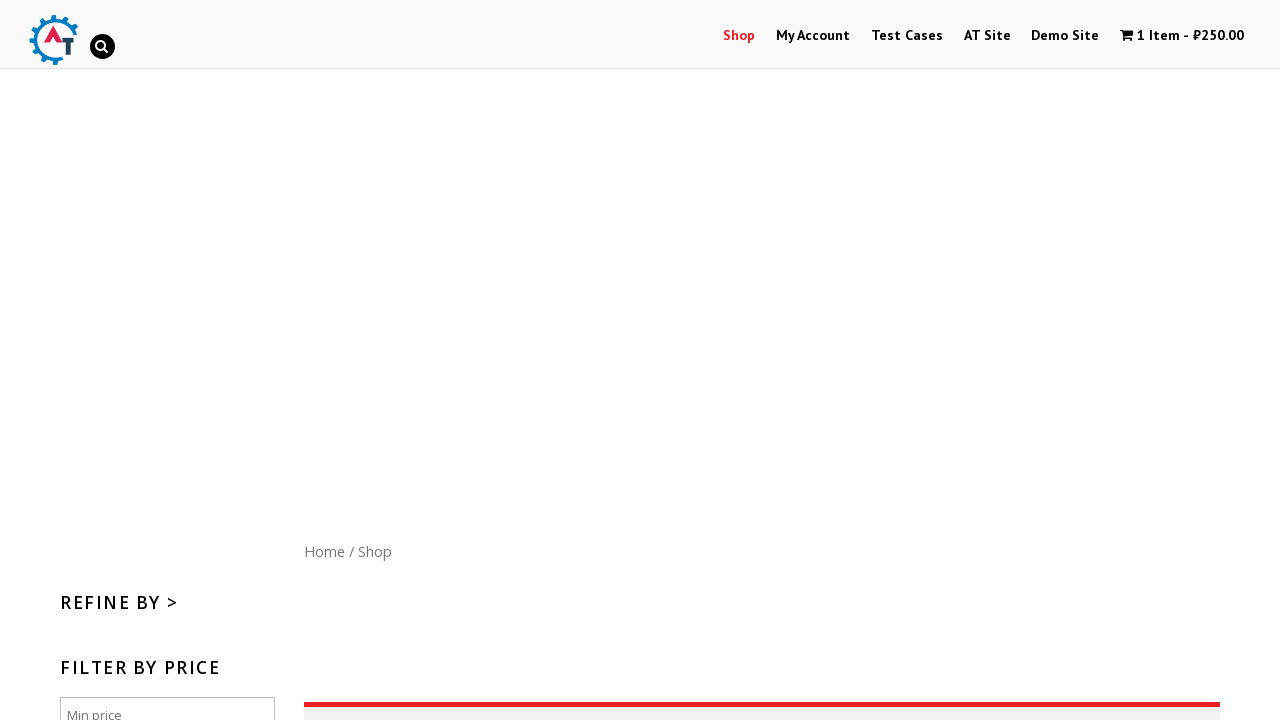

Retrieved expected price from product listing: ₹250.00
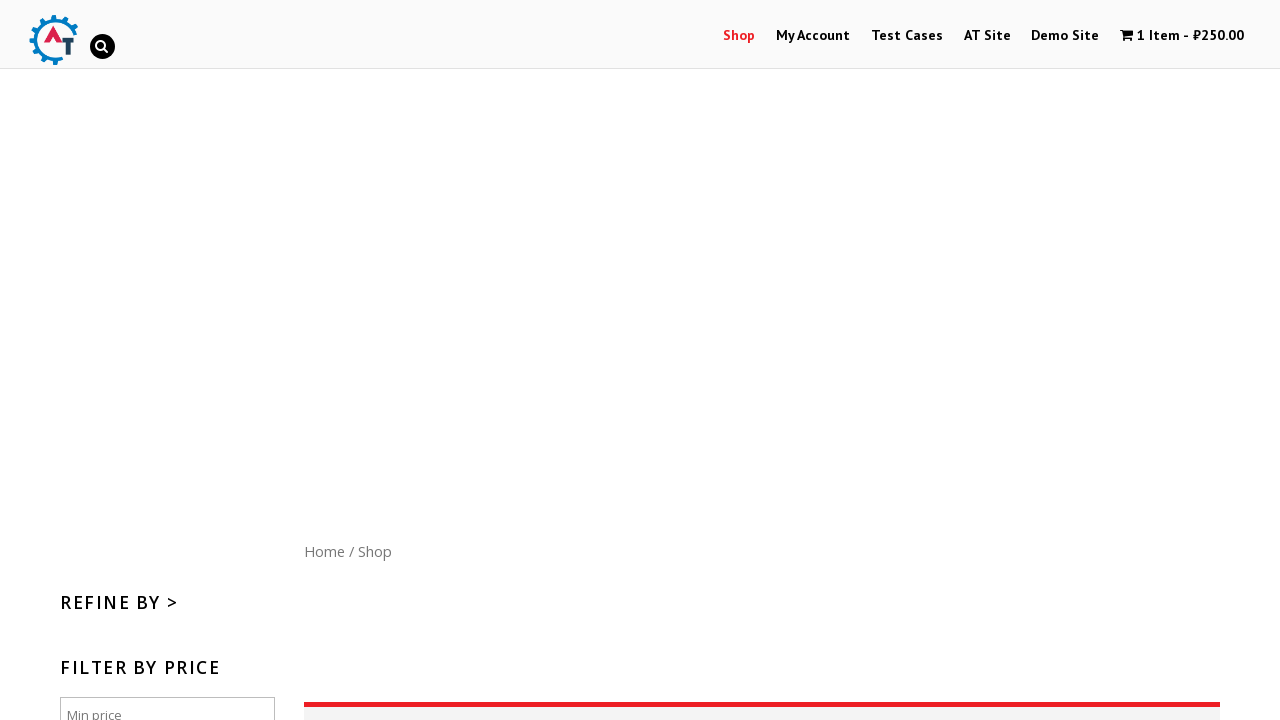

Retrieved actual price from basket: ₹250.00
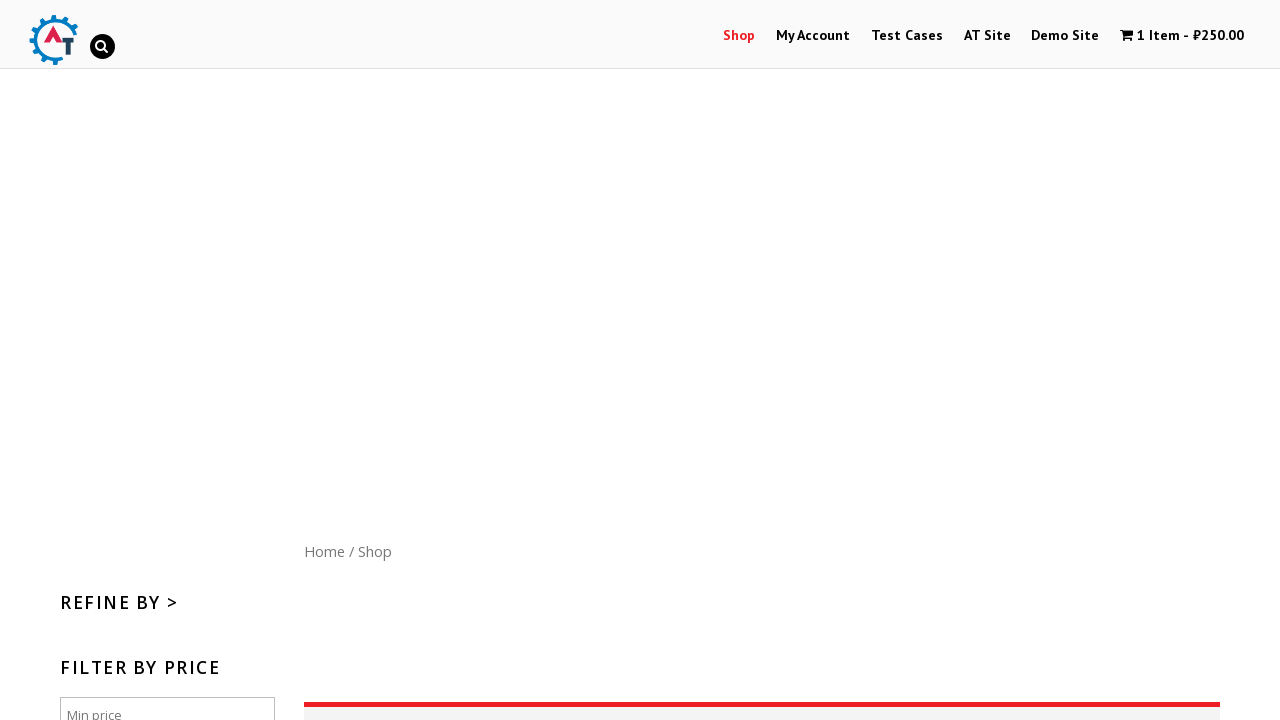

Verified that product listing price matches basket price
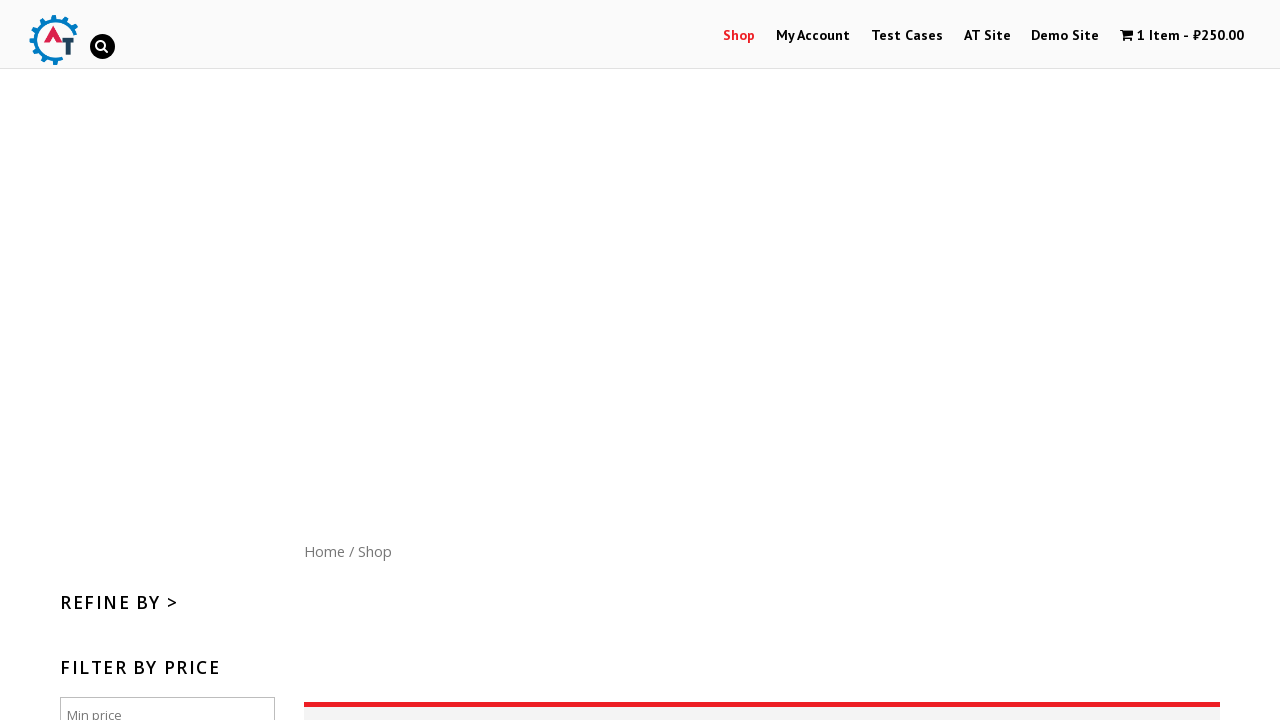

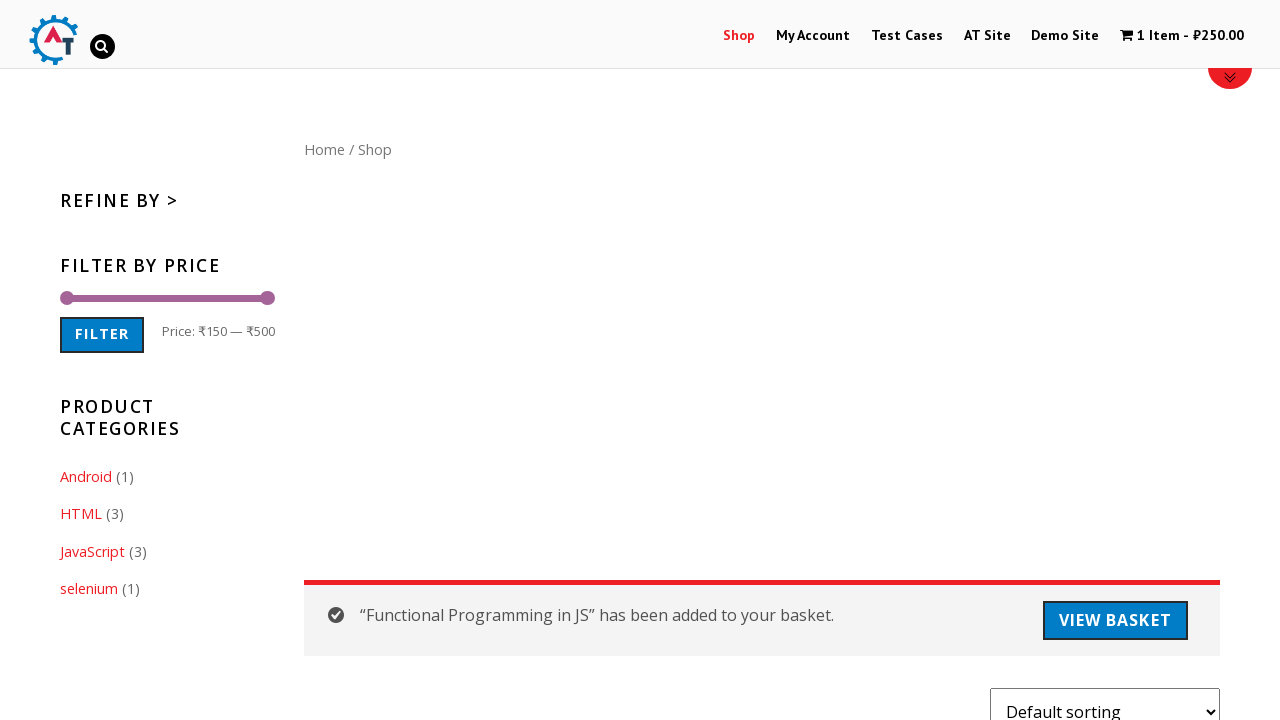